Tests form input functionality by clicking on a name input field and entering text on the Rahul Shetty Academy Automation Practice page

Starting URL: https://rahulshettyacademy.com/AutomationPractice

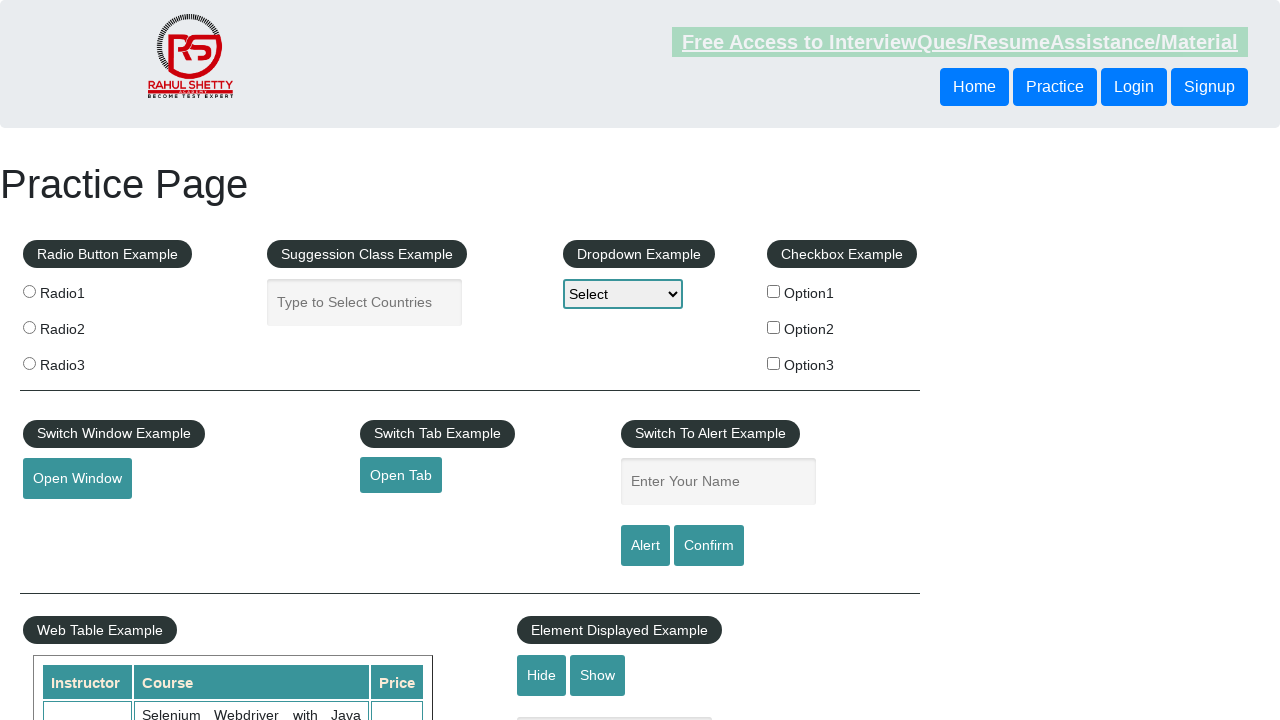

Waited for name input field to load on Rahul Shetty Academy Automation Practice page
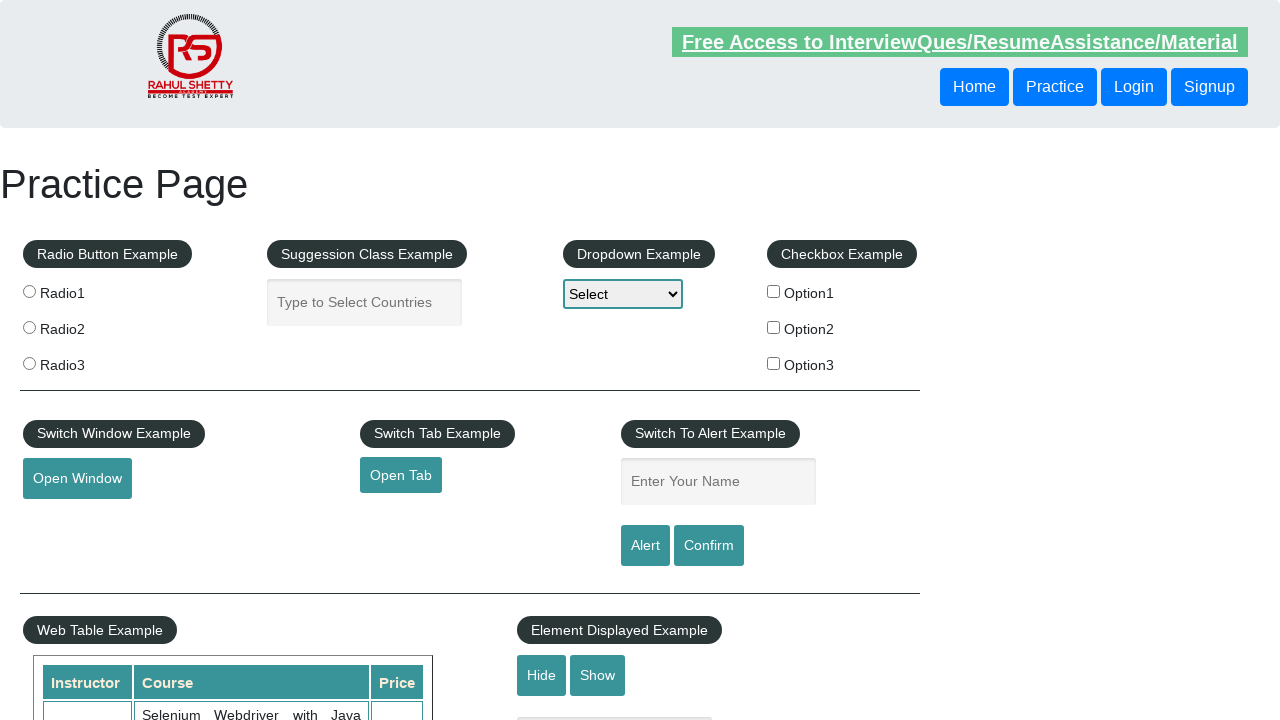

Clicked on the name input field at (718, 482) on input#name
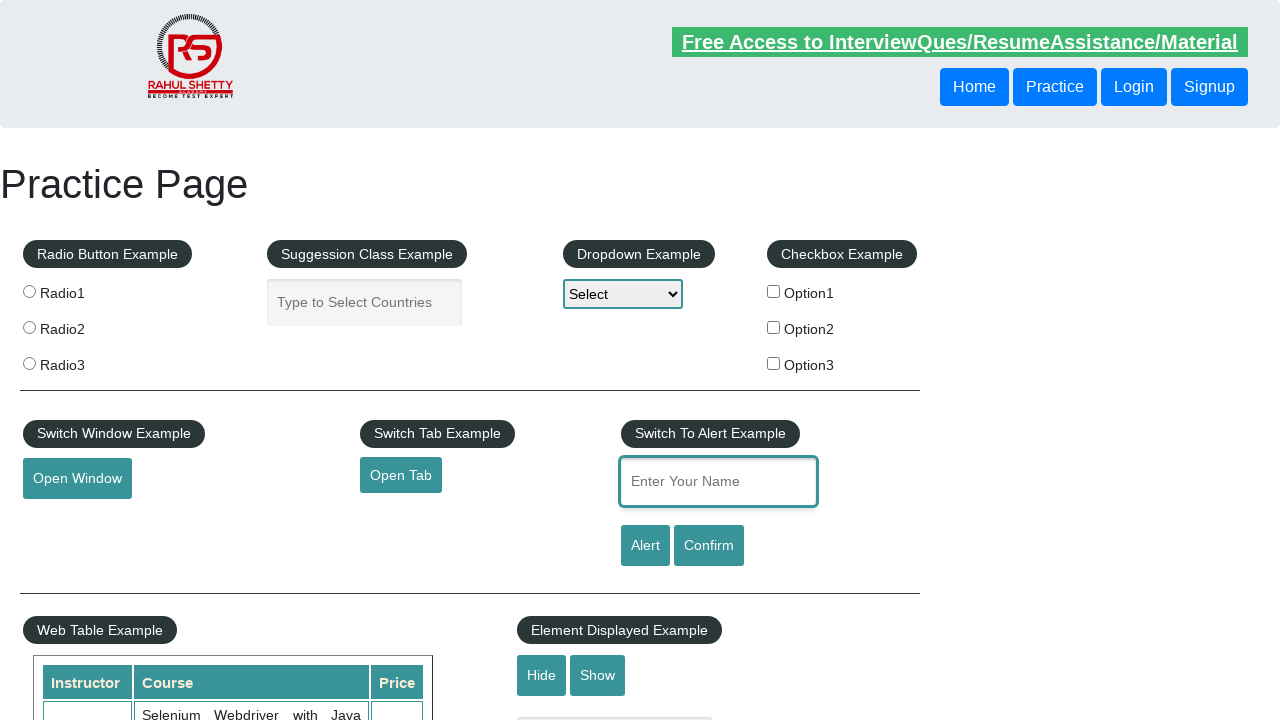

Filled name input field with 'Sample automation test input text for form validation' on input#name
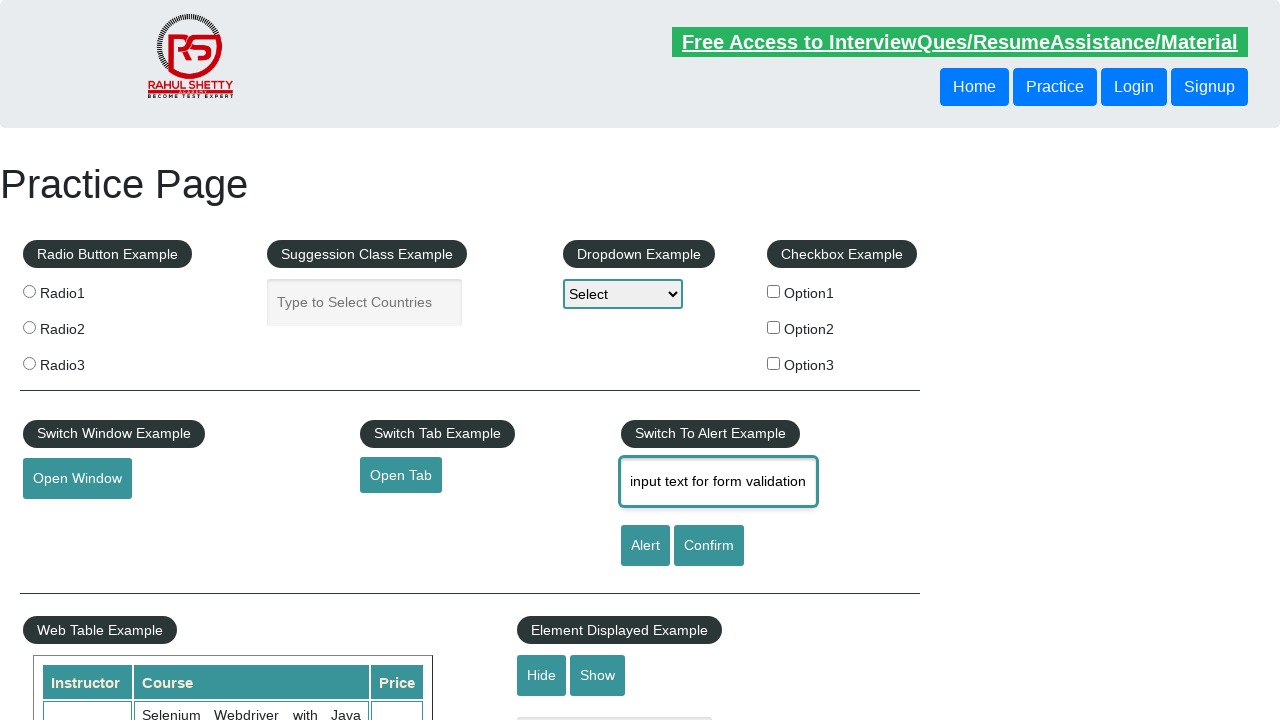

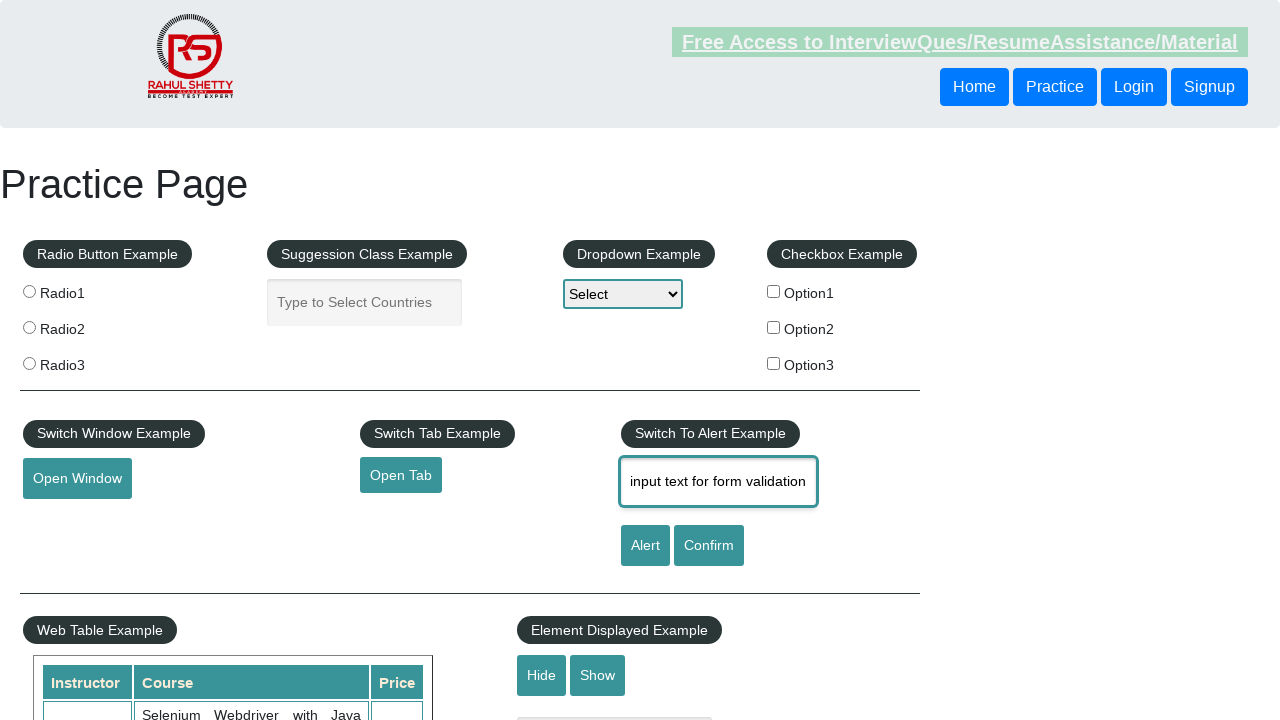